Tests a personal notes application by navigating to the notes page, adding 10 notes with Vietnamese titles and content, then searching for notes containing "máy".

Starting URL: https://material.playwrightvn.com/

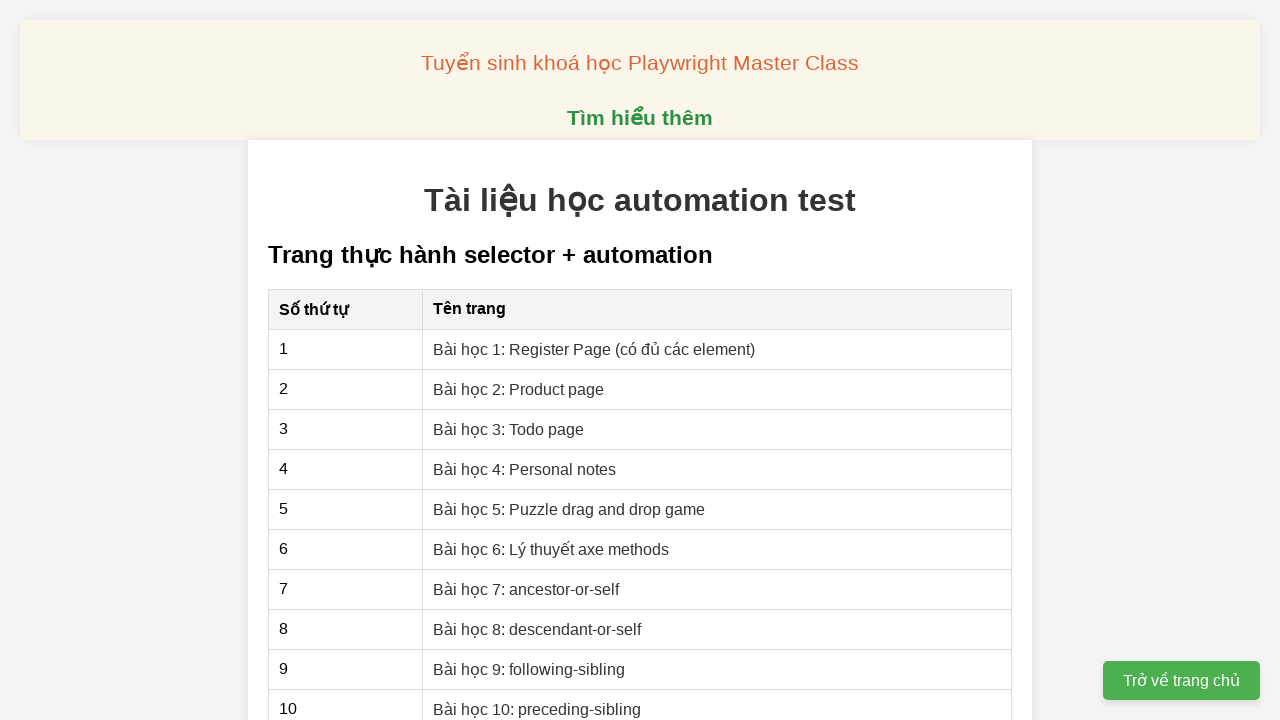

Clicked on 'Bài học 4: Personal notes' link at (525, 469) on xpath=//a[text() = 'Bài học 4: Personal notes']
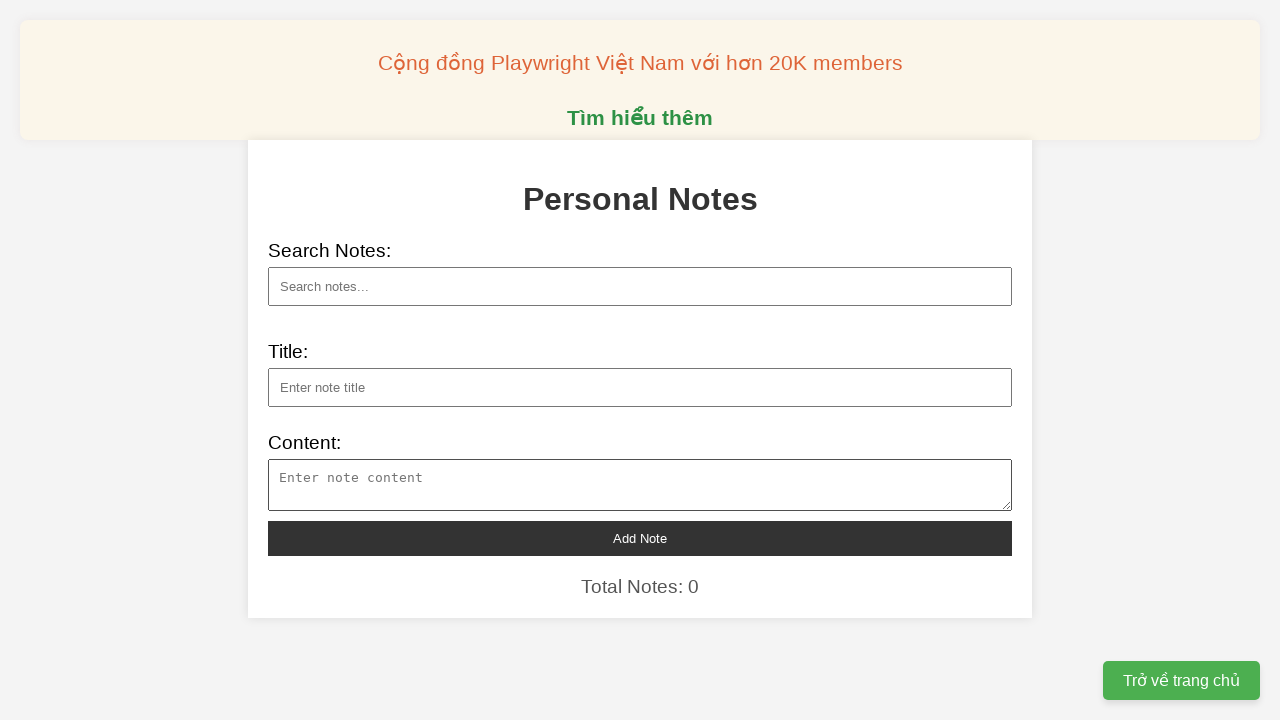

Filled note title field with 'Loạt smartphone nổi bật bán tháng 10' on xpath=//input[@id = 'note-title']
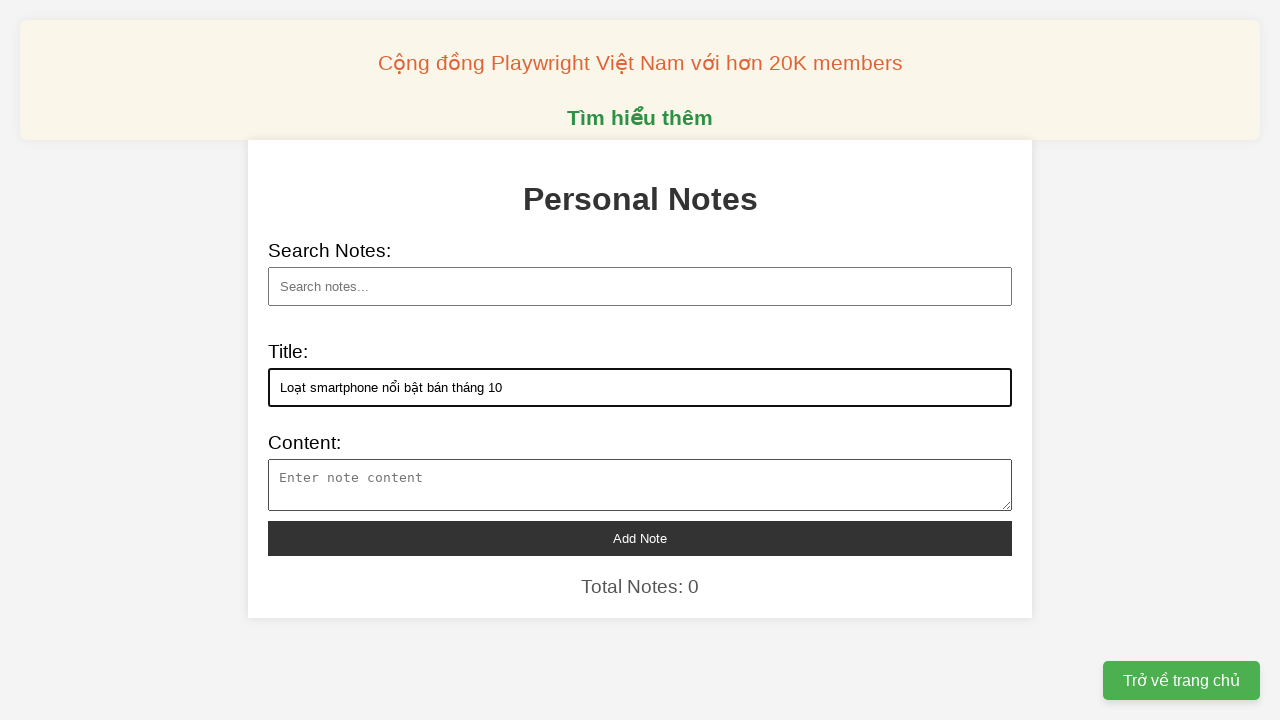

Filled note content field with note content on xpath=//textarea[@id = 'note-content']
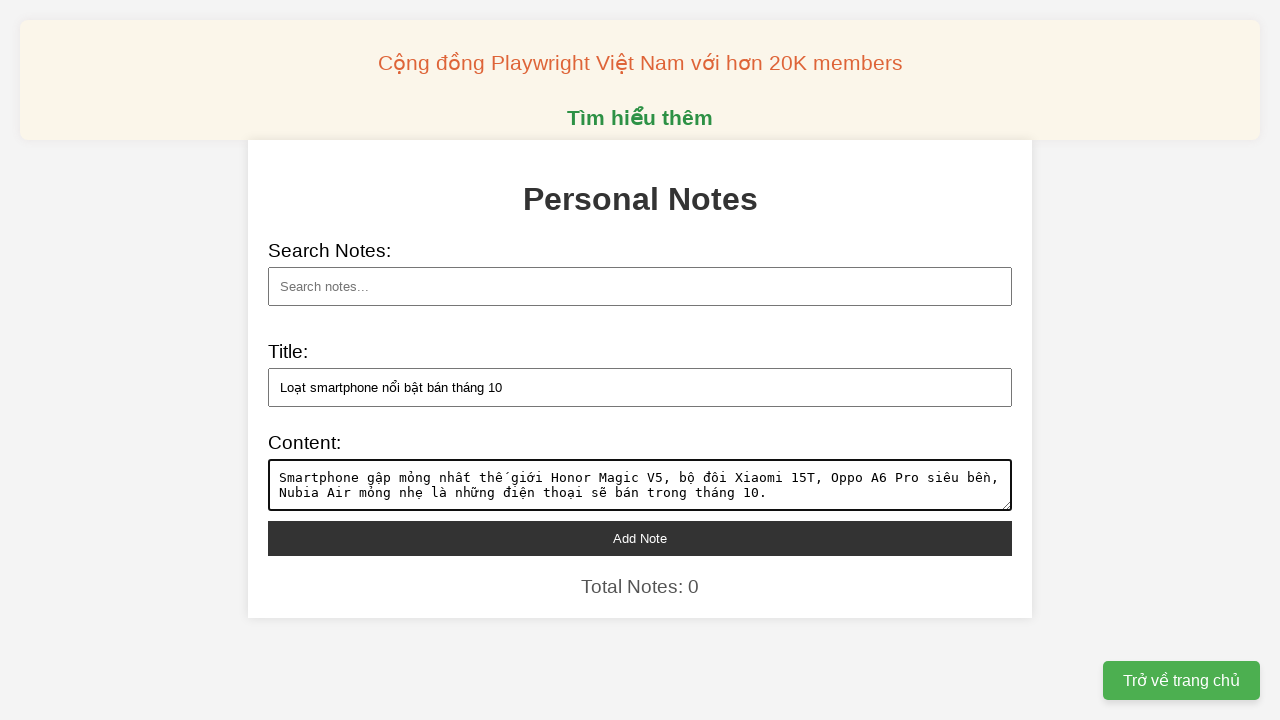

Clicked 'Add note' button to save note 'Loạt smartphone nổi bật bán tháng 10' at (640, 538) on xpath=//button[@id = 'add-note']
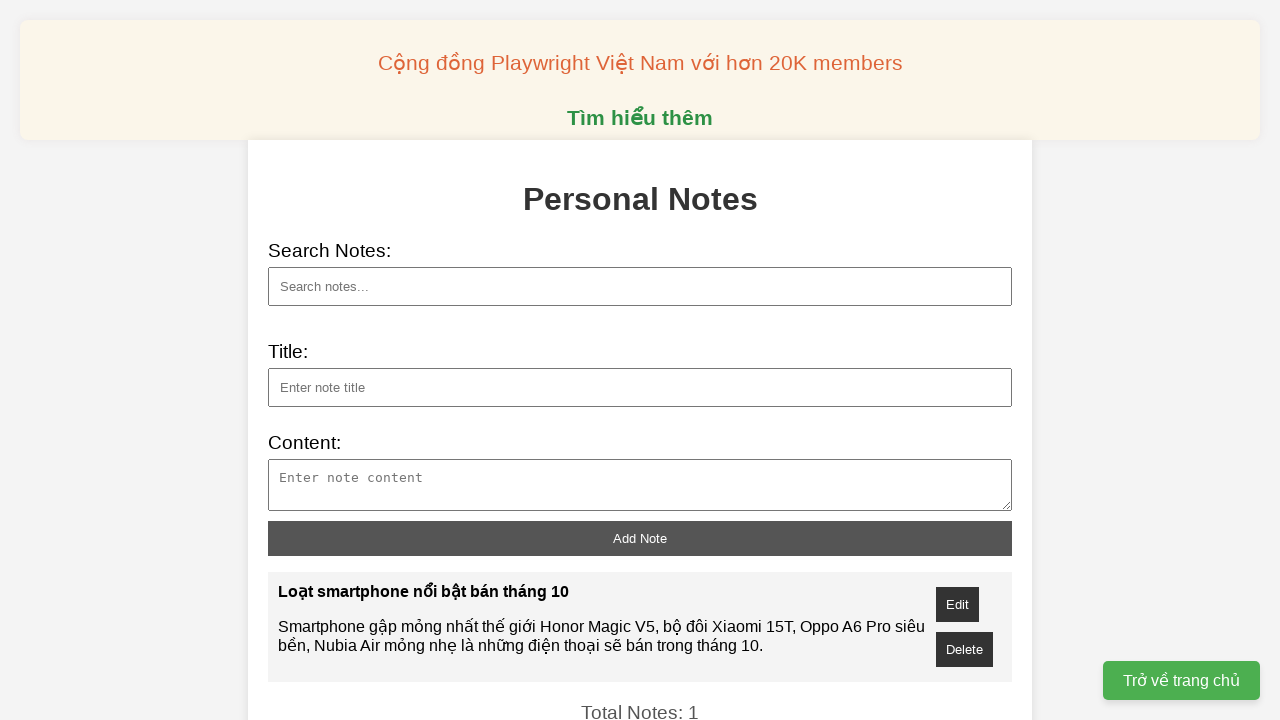

Filled note title field with 'AirPods Pro 3 đoạt giải tai nghe True Wireless được yêu thích nhất' on xpath=//input[@id = 'note-title']
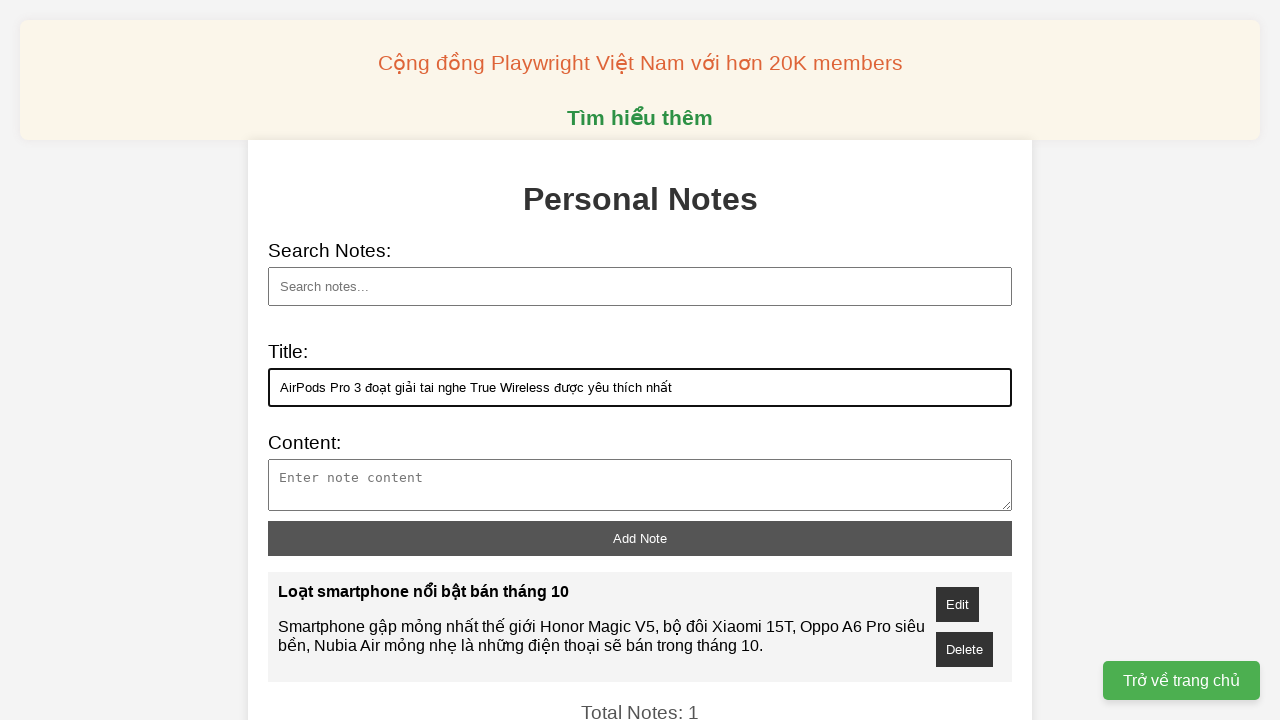

Filled note content field with note content on xpath=//textarea[@id = 'note-content']
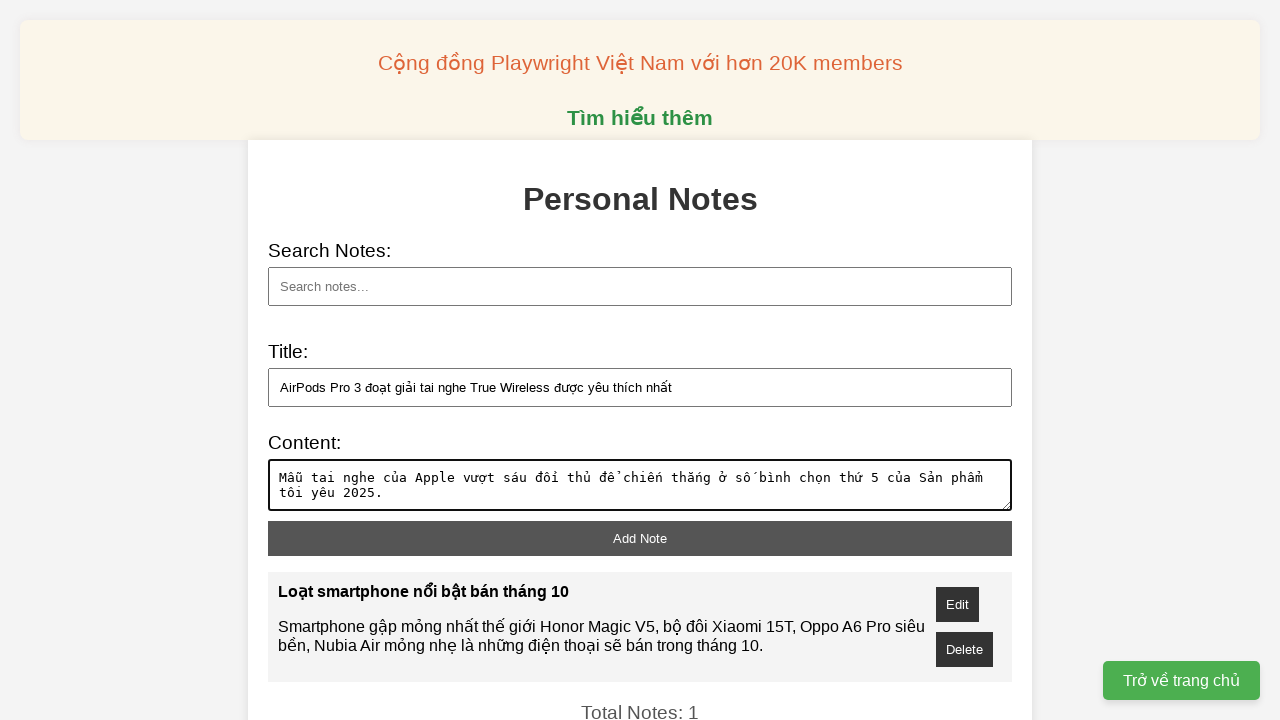

Clicked 'Add note' button to save note 'AirPods Pro 3 đoạt giải tai nghe True Wireless được yêu thích nhất' at (640, 538) on xpath=//button[@id = 'add-note']
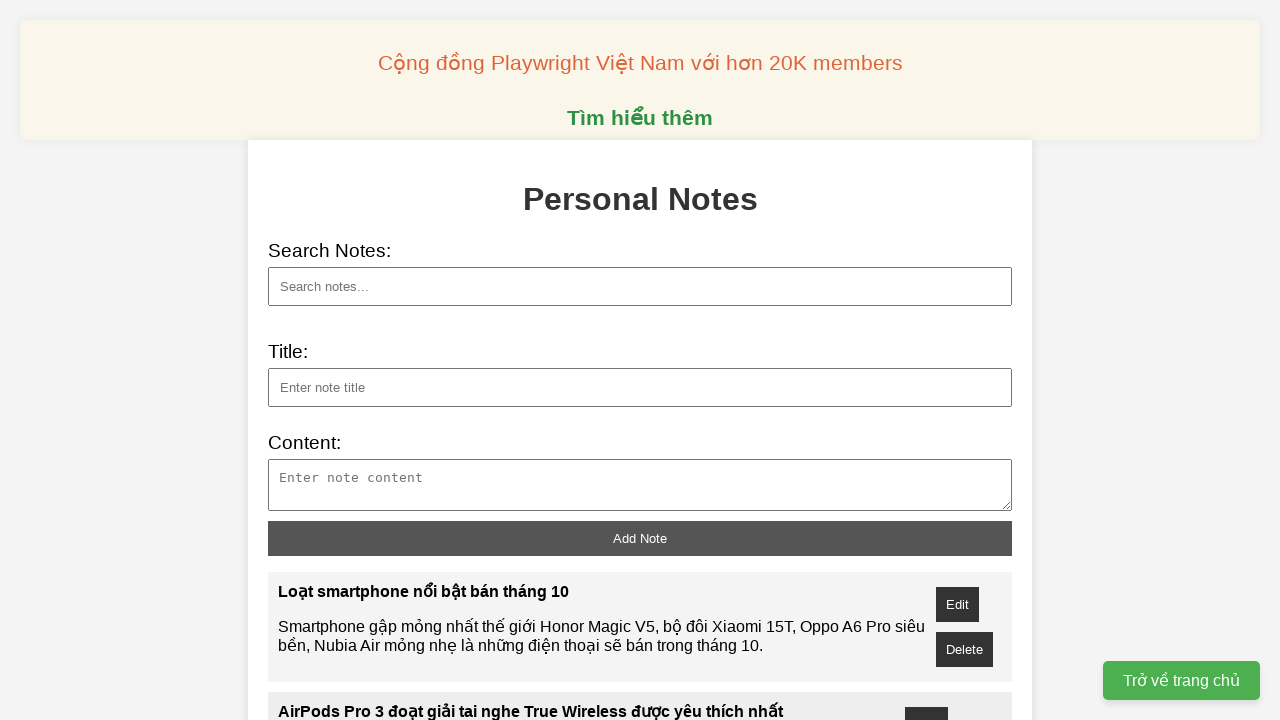

Filled note title field with 'LG ra máy giặt sấy có khả năng giảm vi nhựa' on xpath=//input[@id = 'note-title']
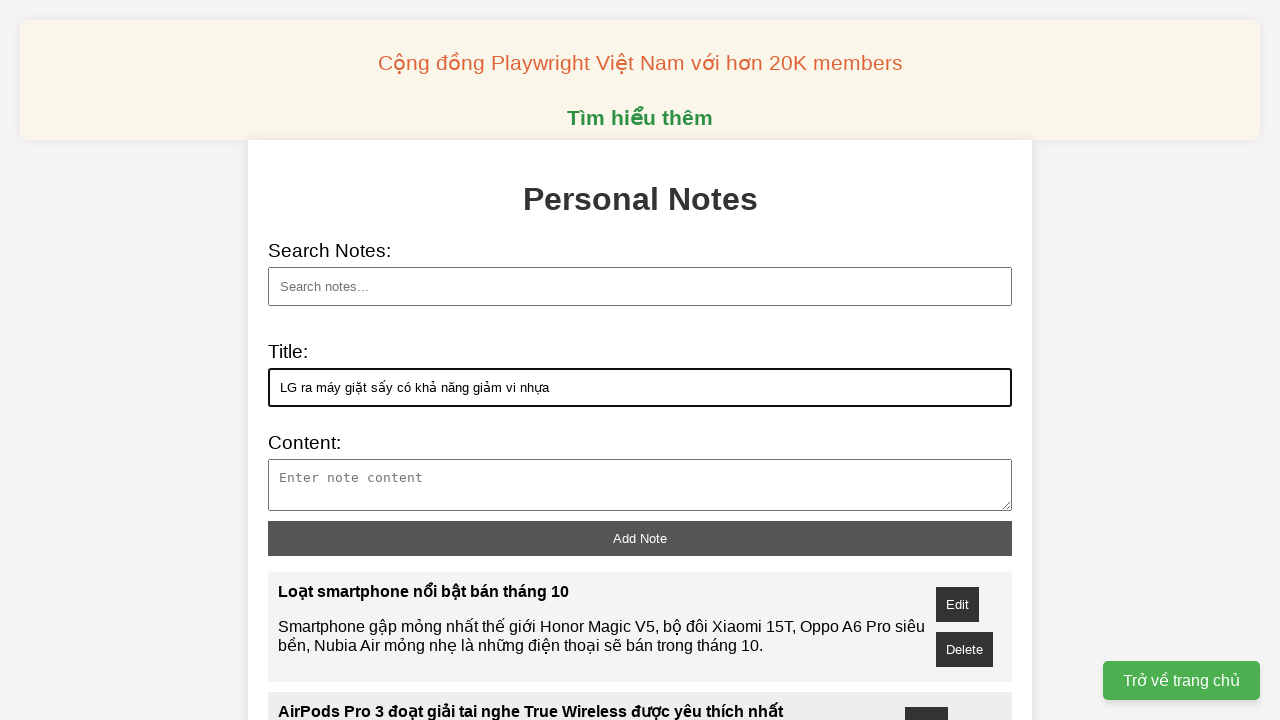

Filled note content field with note content on xpath=//textarea[@id = 'note-content']
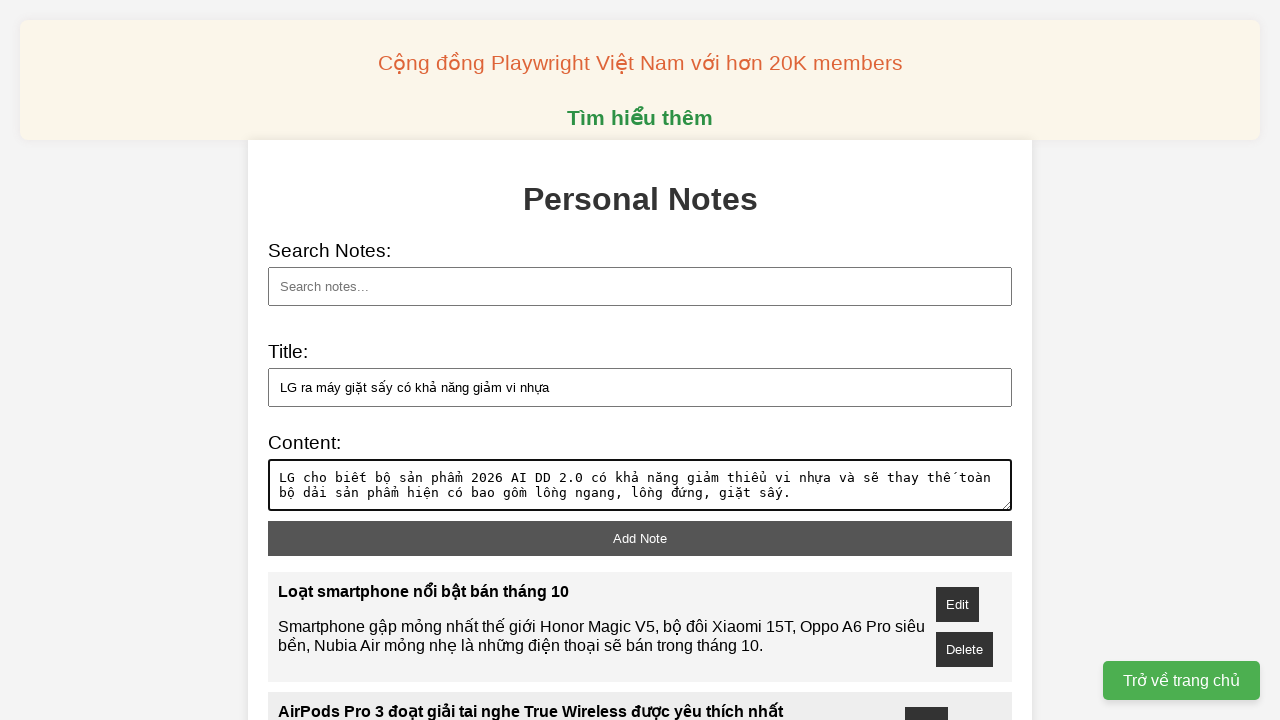

Clicked 'Add note' button to save note 'LG ra máy giặt sấy có khả năng giảm vi nhựa' at (640, 538) on xpath=//button[@id = 'add-note']
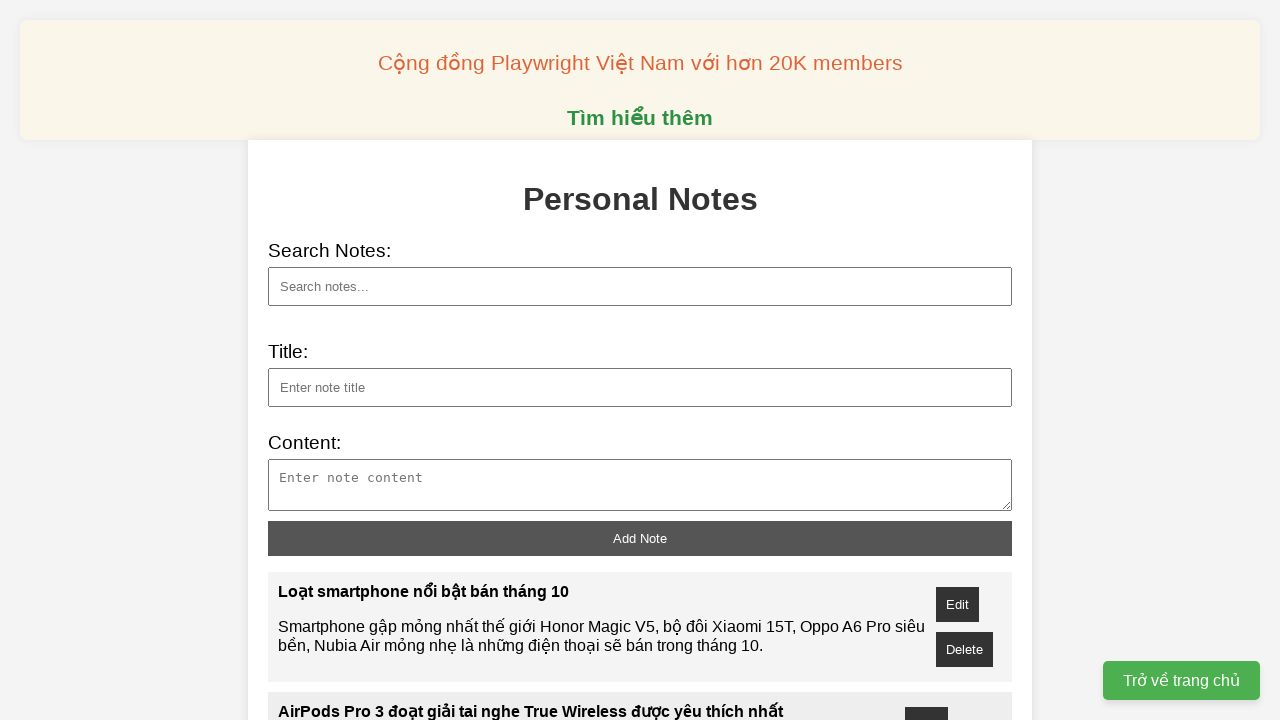

Filled note title field with 'Tablet AI hỗ trợ người dùng làm việc linh hoạt' on xpath=//input[@id = 'note-title']
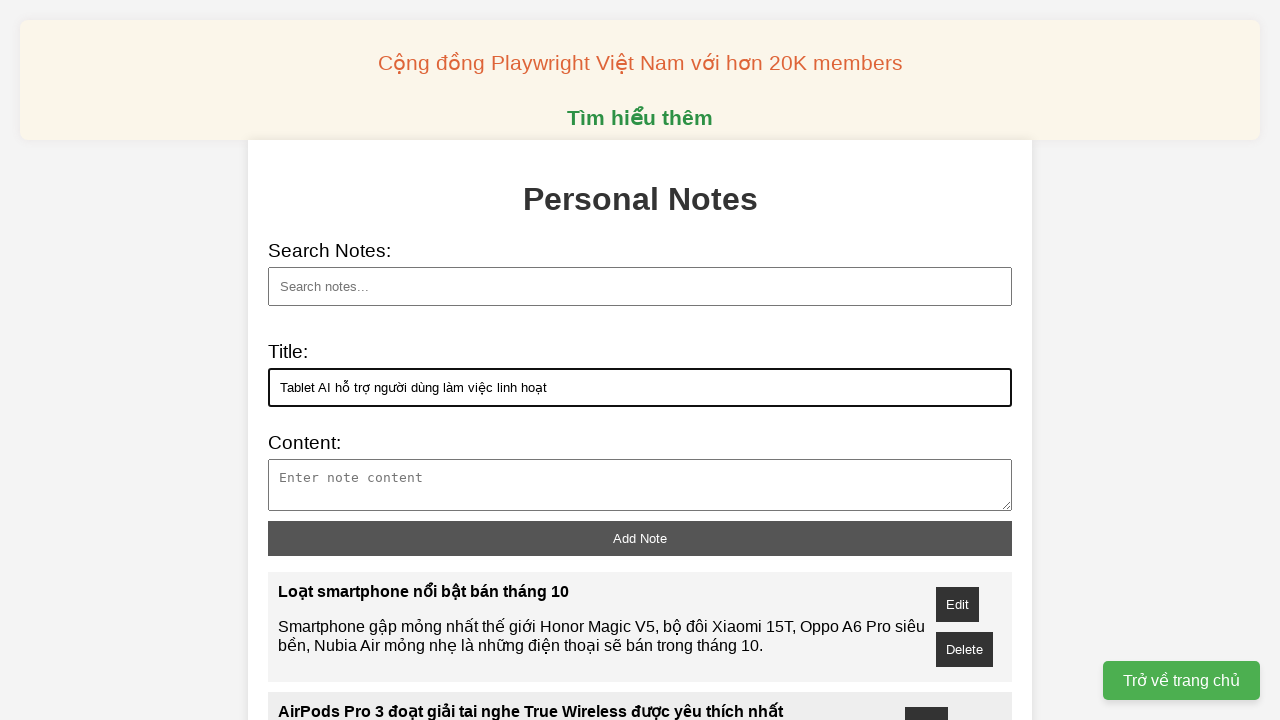

Filled note content field with note content on xpath=//textarea[@id = 'note-content']
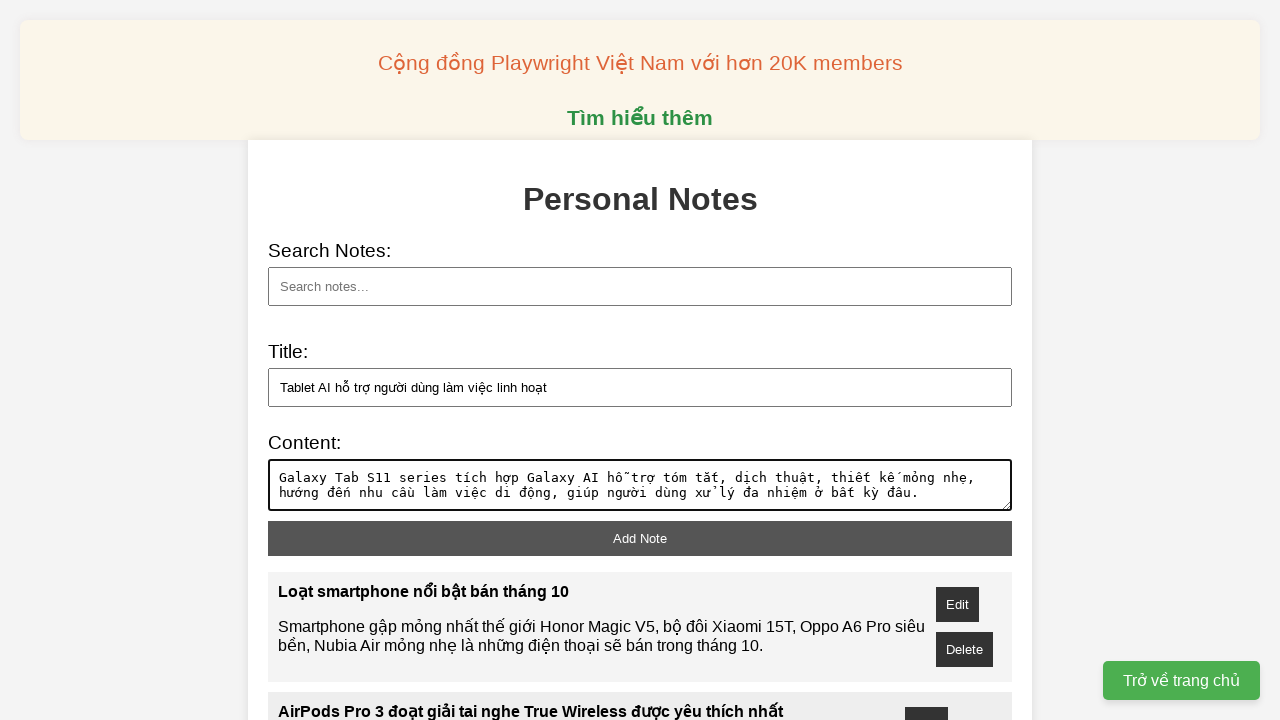

Clicked 'Add note' button to save note 'Tablet AI hỗ trợ người dùng làm việc linh hoạt' at (640, 538) on xpath=//button[@id = 'add-note']
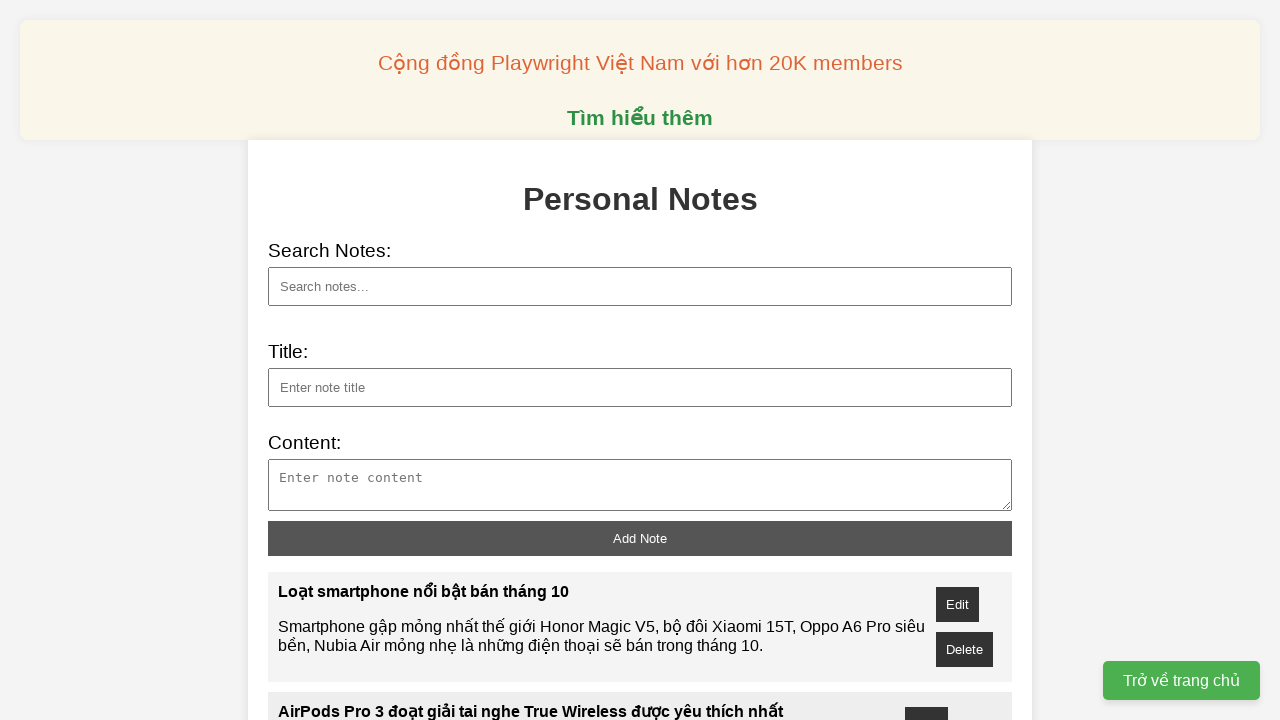

Filled note title field with 'Bốn bước làm chủ công nghệ chiến lược Việt Nam' on xpath=//input[@id = 'note-title']
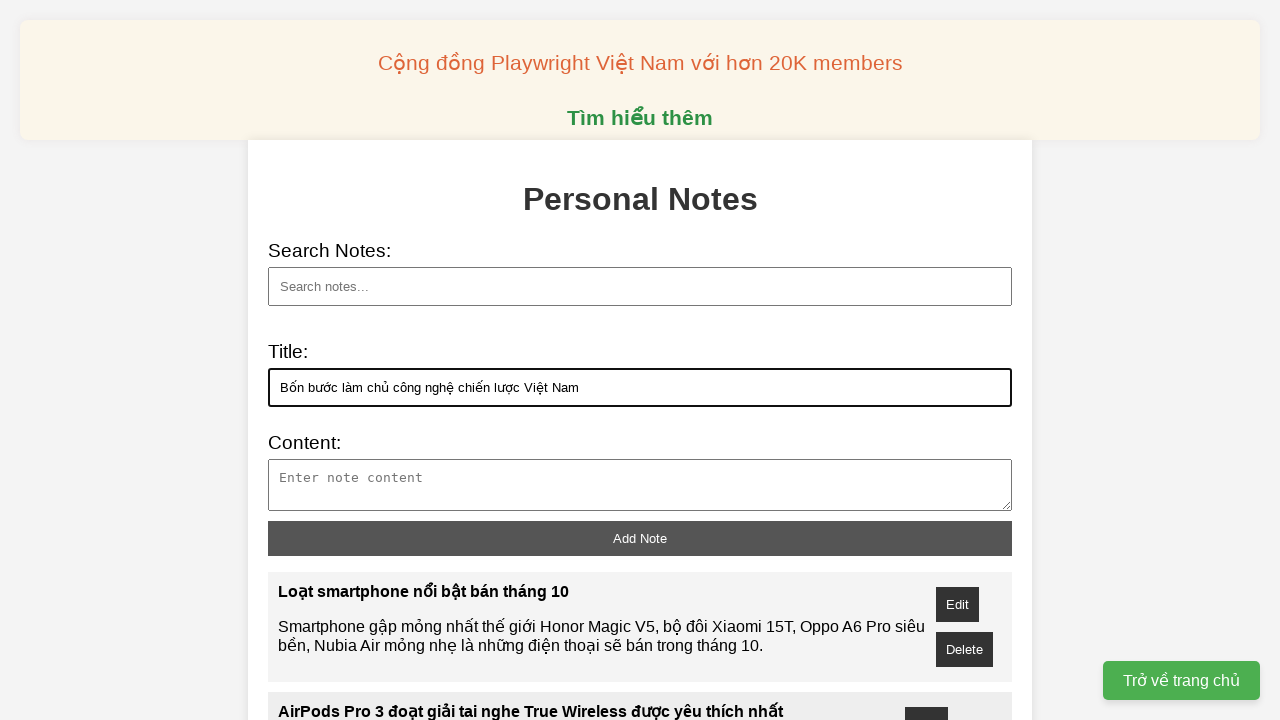

Filled note content field with note content on xpath=//textarea[@id = 'note-content']
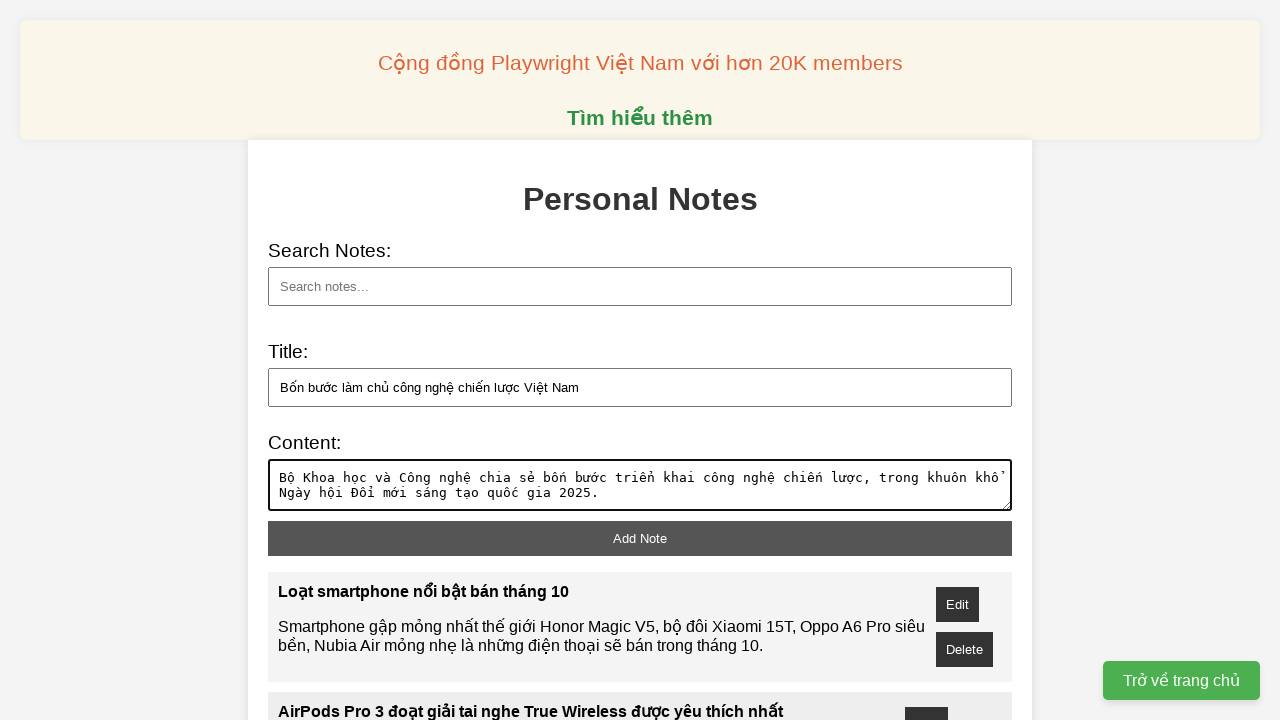

Clicked 'Add note' button to save note 'Bốn bước làm chủ công nghệ chiến lược Việt Nam' at (640, 538) on xpath=//button[@id = 'add-note']
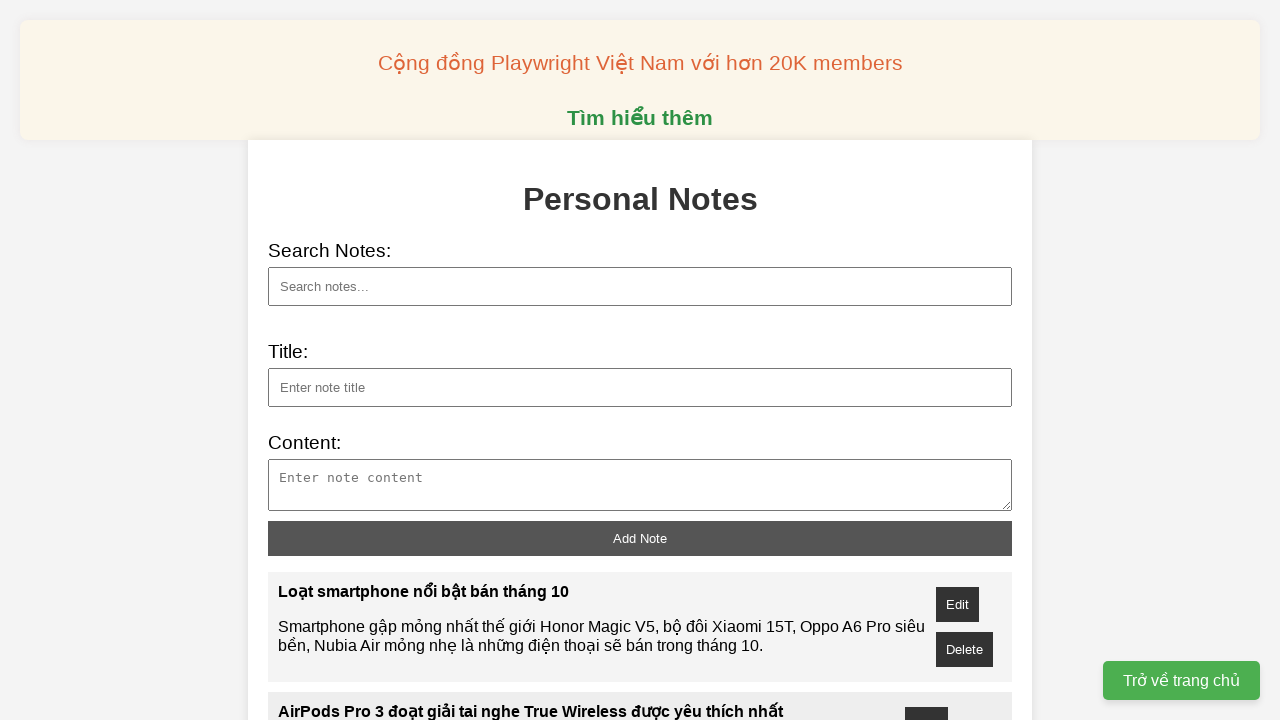

Filled note title field with 'Apple, OpenAI yêu cầu tòa bác đơn kiện của Musk' on xpath=//input[@id = 'note-title']
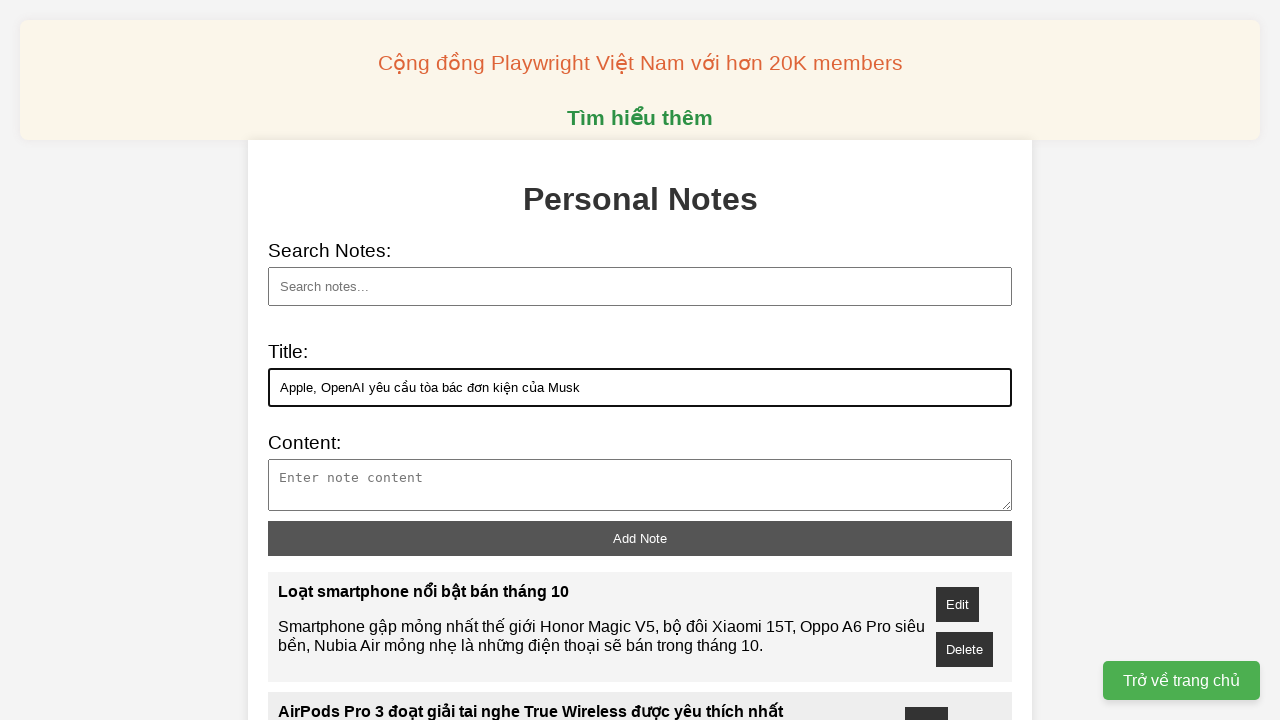

Filled note content field with note content on xpath=//textarea[@id = 'note-content']
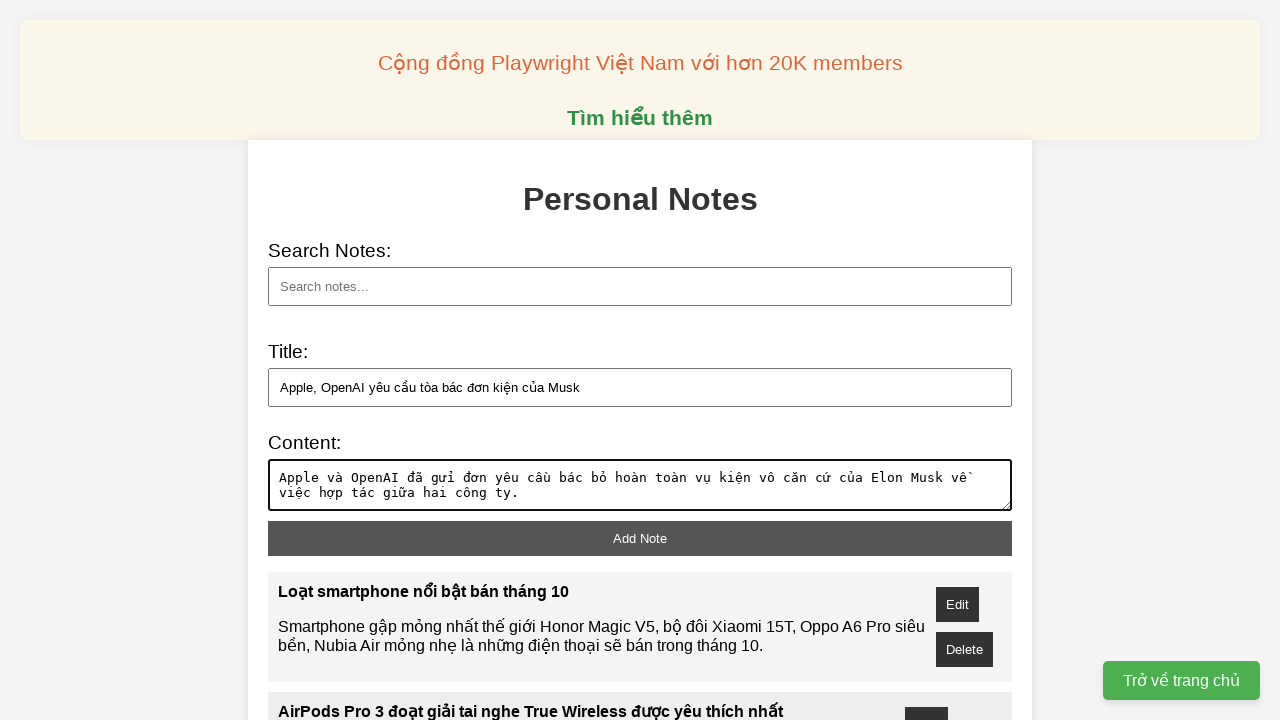

Clicked 'Add note' button to save note 'Apple, OpenAI yêu cầu tòa bác đơn kiện của Musk' at (640, 538) on xpath=//button[@id = 'add-note']
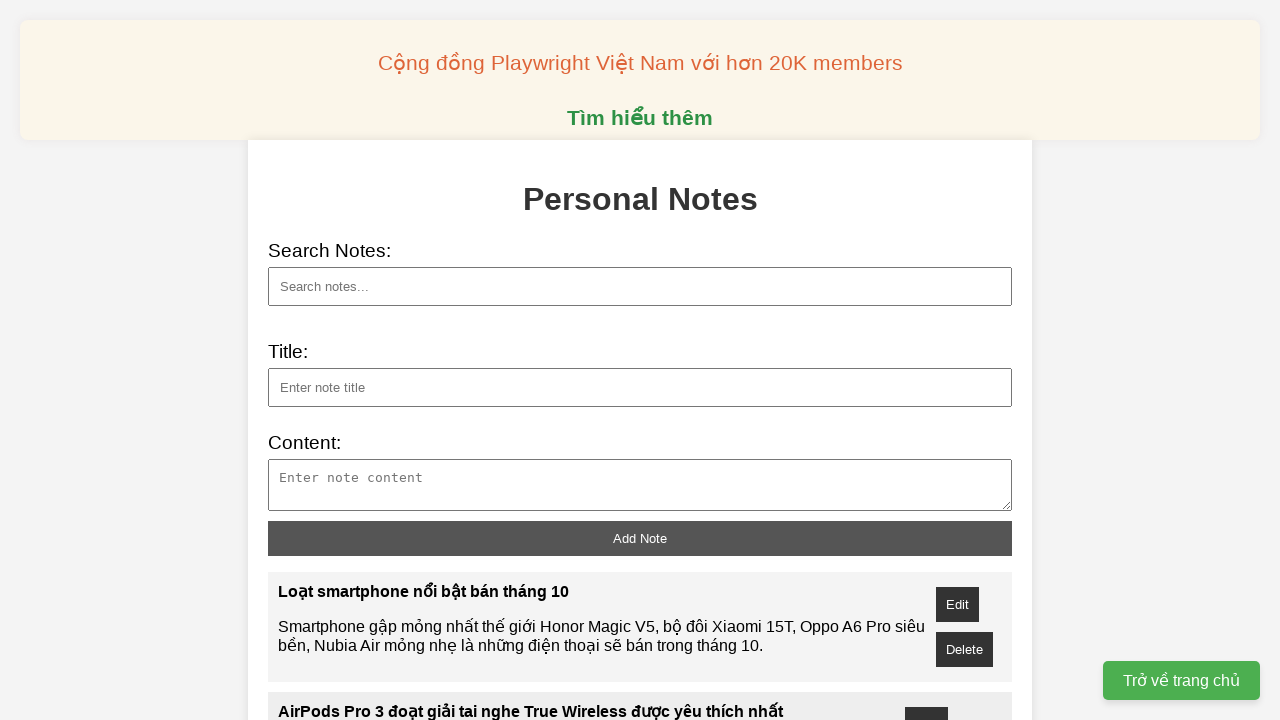

Filled note title field with 'Nhà máy nhiệt điện mặt trời tháp đôi đầu tiên trên thế giới' on xpath=//input[@id = 'note-title']
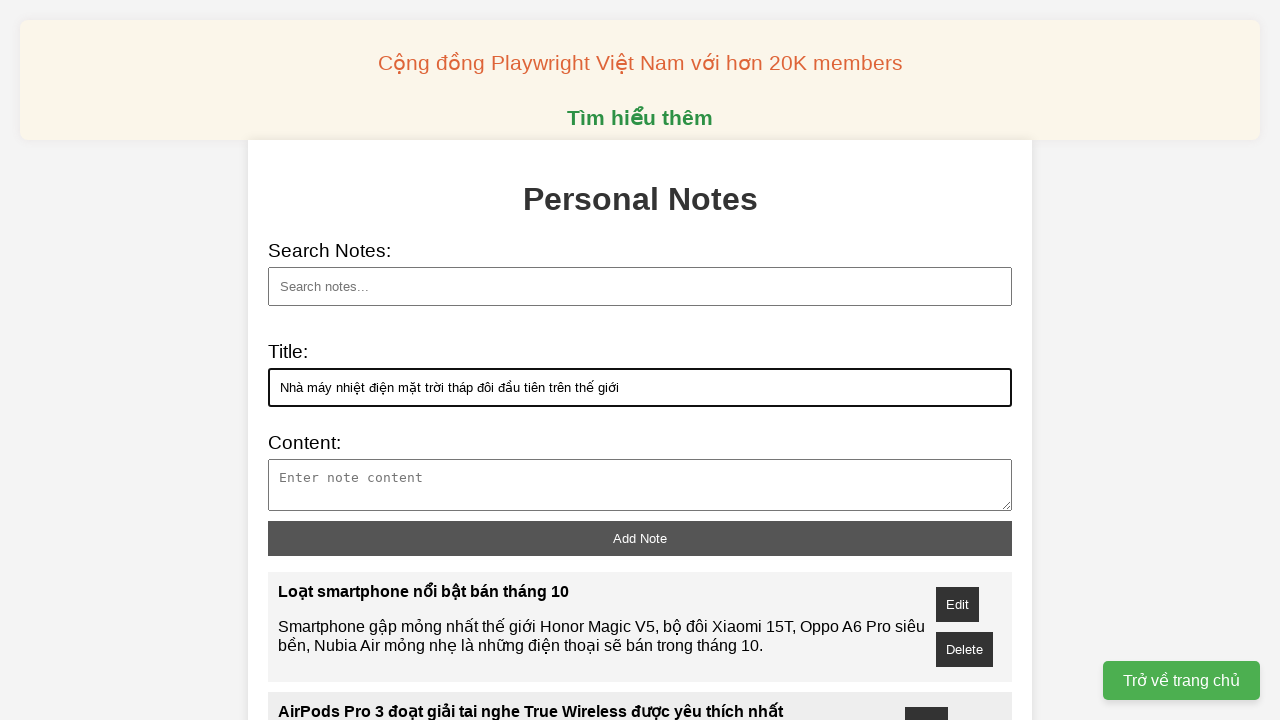

Filled note content field with note content on xpath=//textarea[@id = 'note-content']
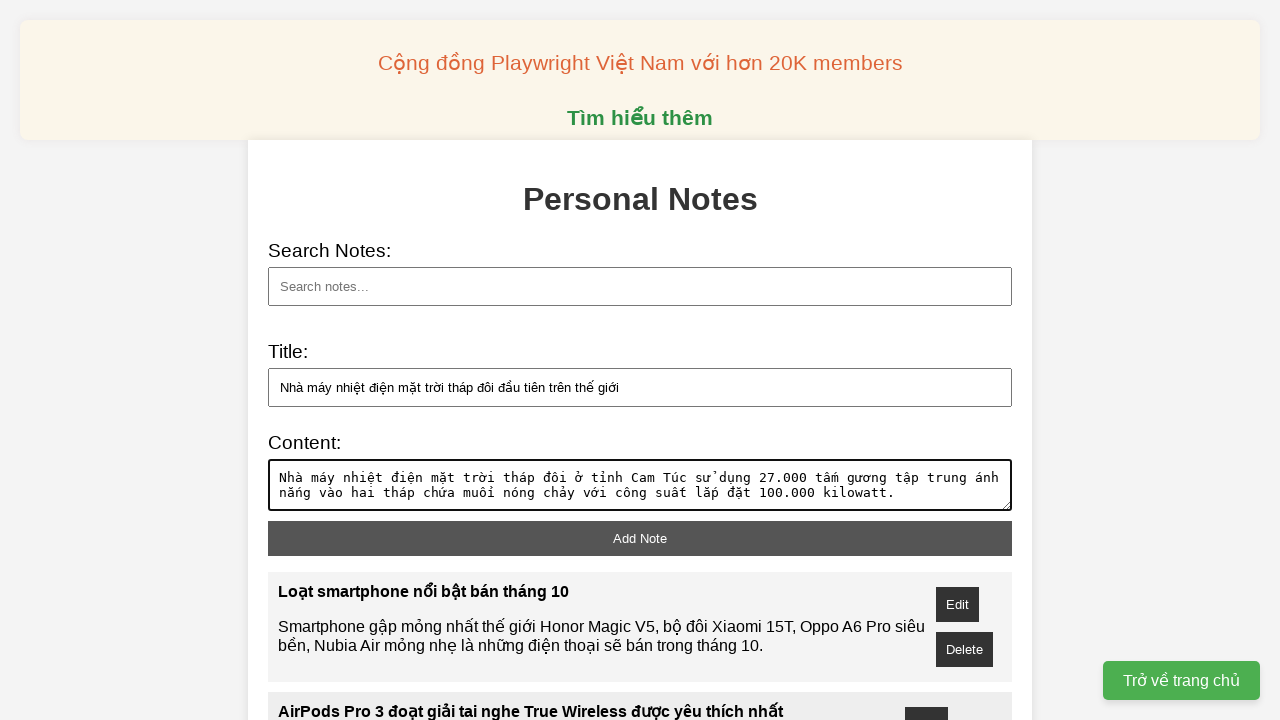

Clicked 'Add note' button to save note 'Nhà máy nhiệt điện mặt trời tháp đôi đầu tiên trên thế giới' at (640, 538) on xpath=//button[@id = 'add-note']
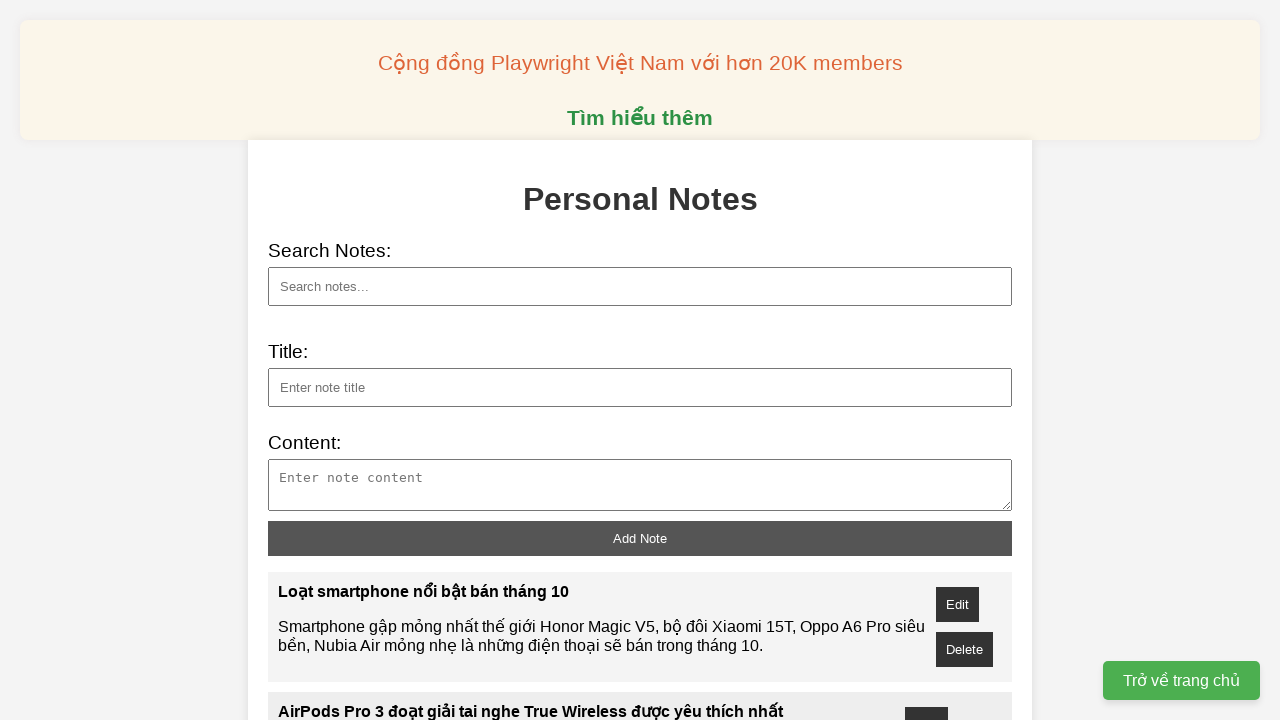

Filled note title field with ''Việt Nam có thể làm chủ công nghệ lò hạt nhân công suất nhỏ vào năm 2040'' on xpath=//input[@id = 'note-title']
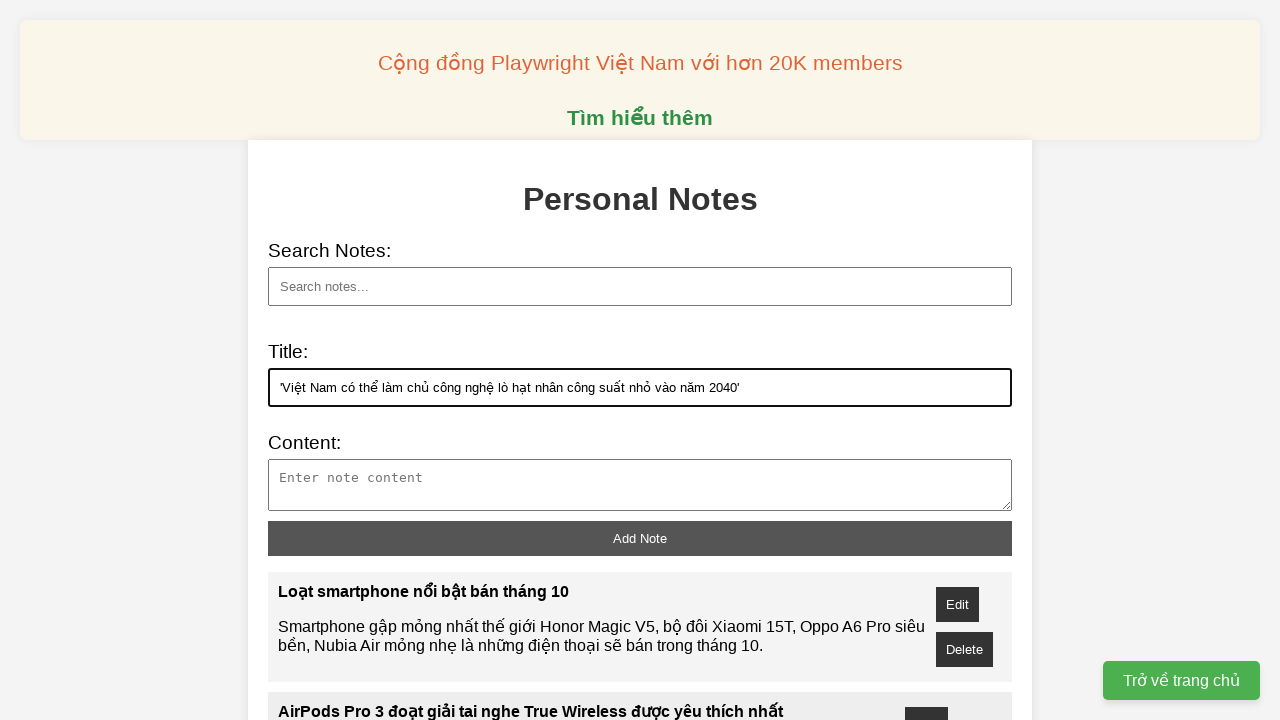

Filled note content field with note content on xpath=//textarea[@id = 'note-content']
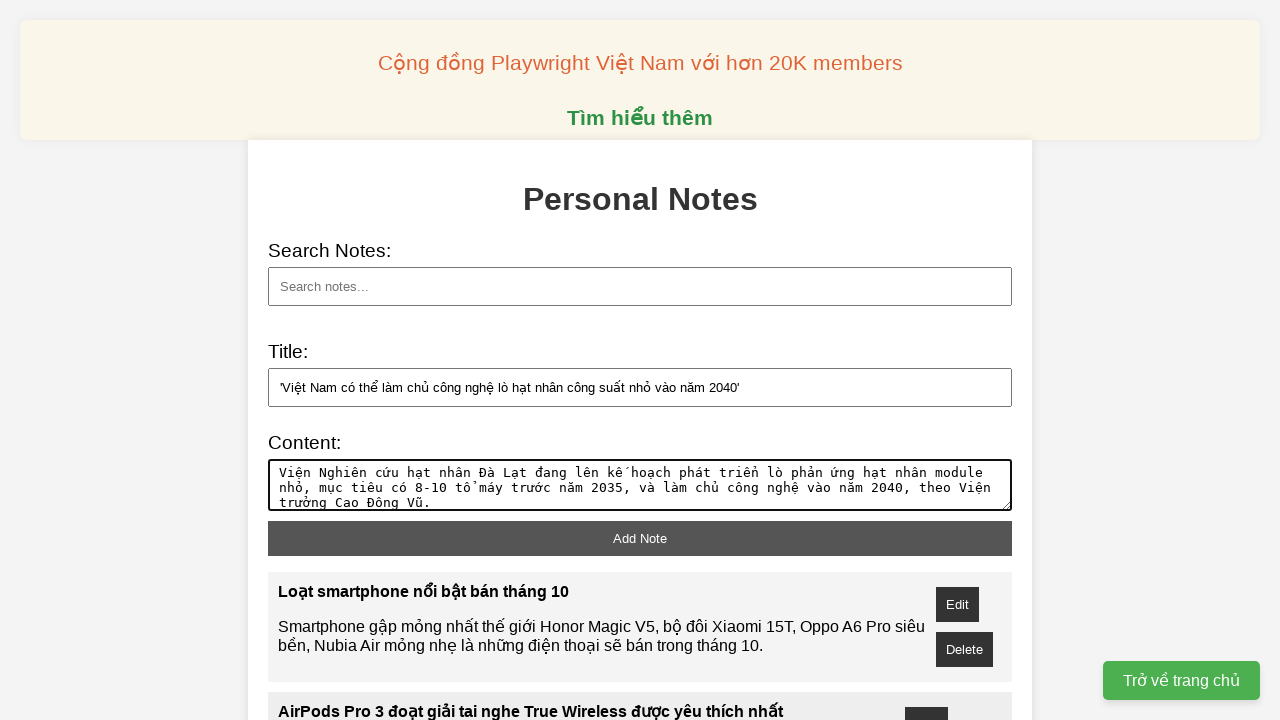

Clicked 'Add note' button to save note ''Việt Nam có thể làm chủ công nghệ lò hạt nhân công suất nhỏ vào năm 2040'' at (640, 538) on xpath=//button[@id = 'add-note']
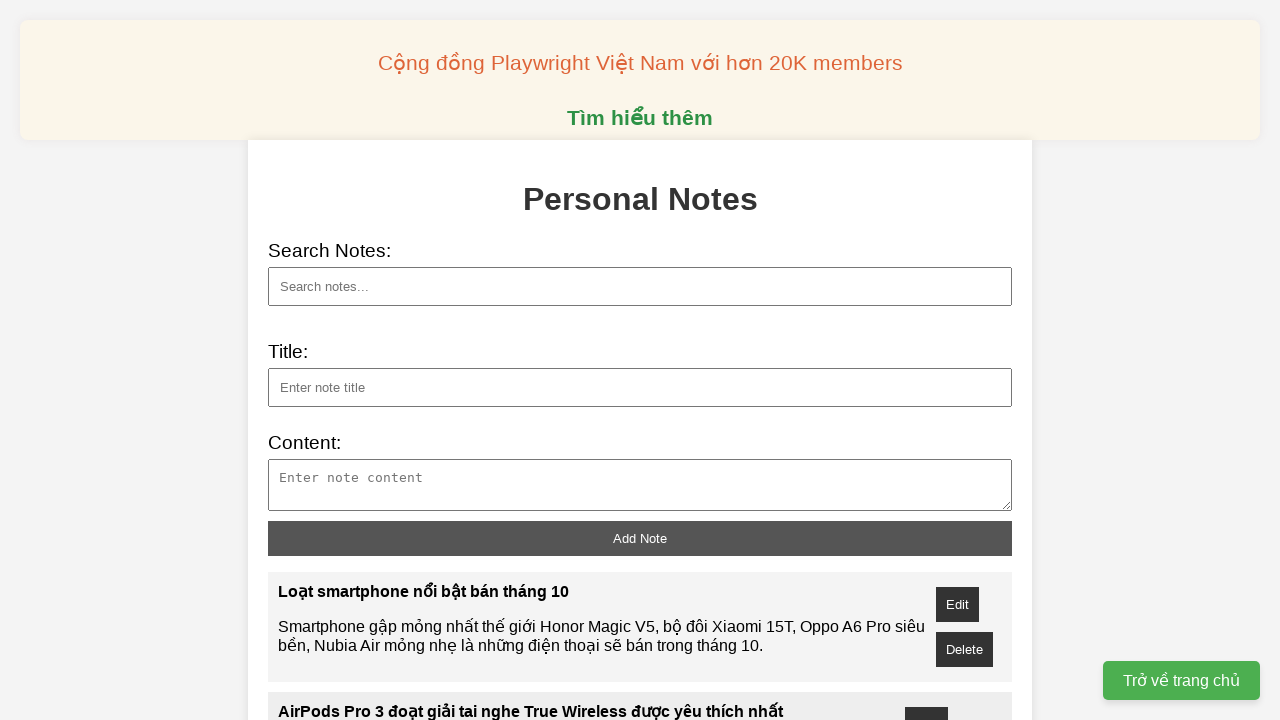

Filled note title field with 'Giám đốc Instagram: 'Meta không nghe lén người dùng'' on xpath=//input[@id = 'note-title']
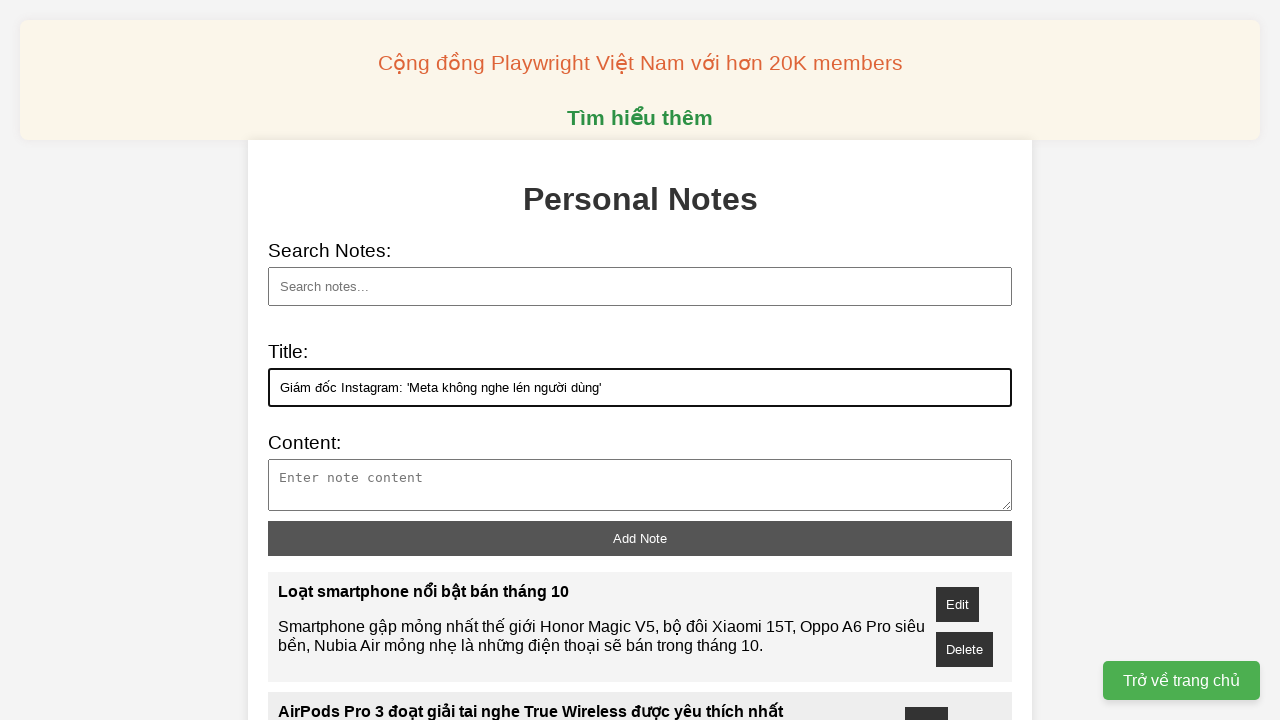

Filled note content field with note content on xpath=//textarea[@id = 'note-content']
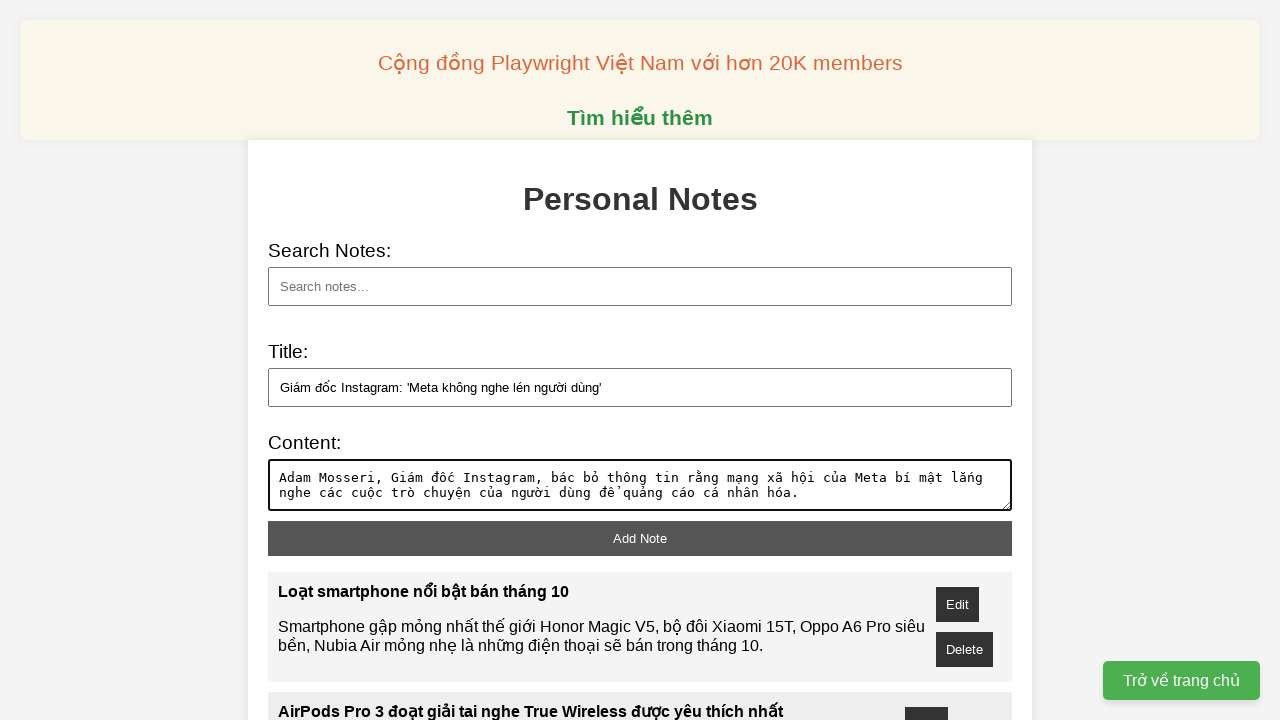

Clicked 'Add note' button to save note 'Giám đốc Instagram: 'Meta không nghe lén người dùng'' at (640, 538) on xpath=//button[@id = 'add-note']
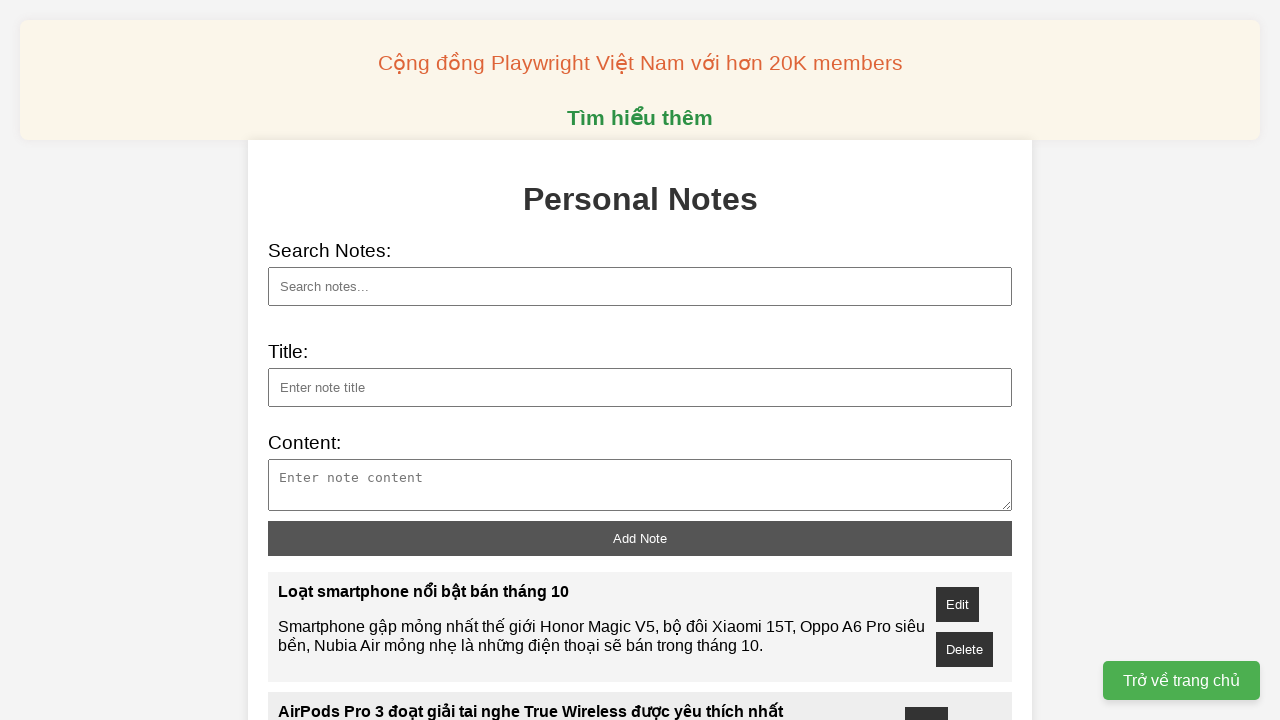

Filled note title field with 'Việt Nam chia sẻ bài học về tần số khi triển khai 5G' on xpath=//input[@id = 'note-title']
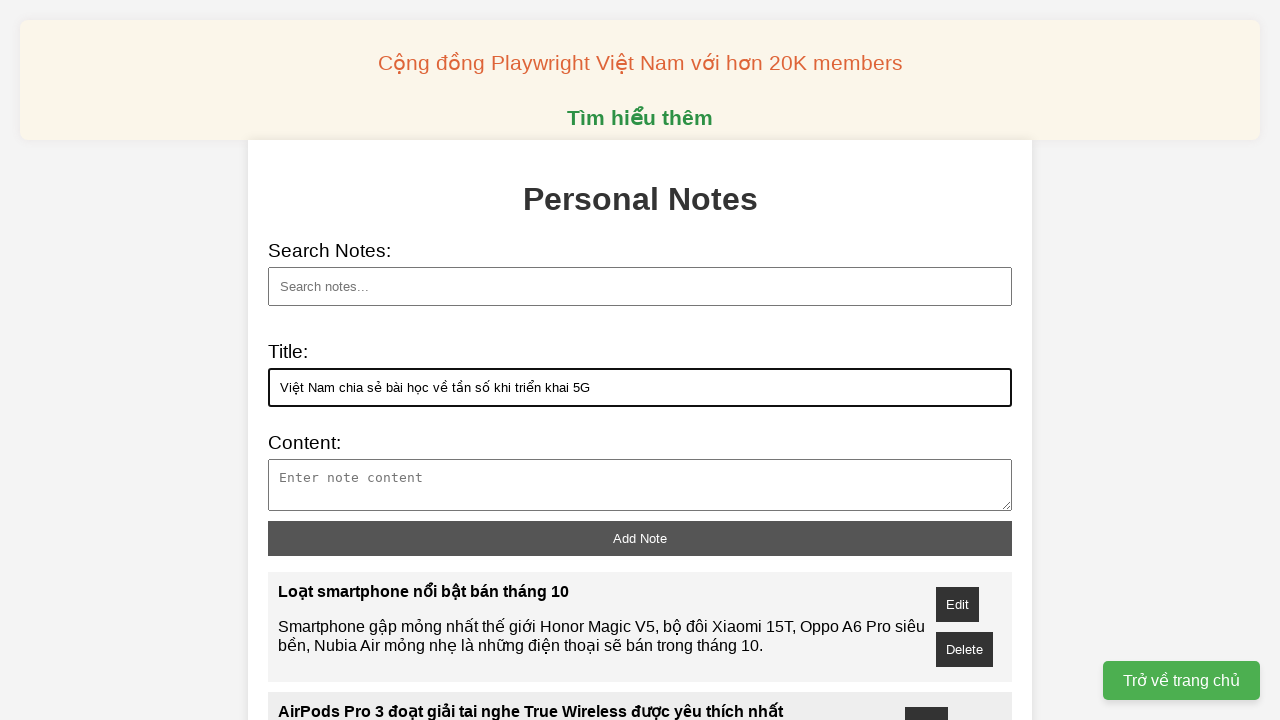

Filled note content field with note content on xpath=//textarea[@id = 'note-content']
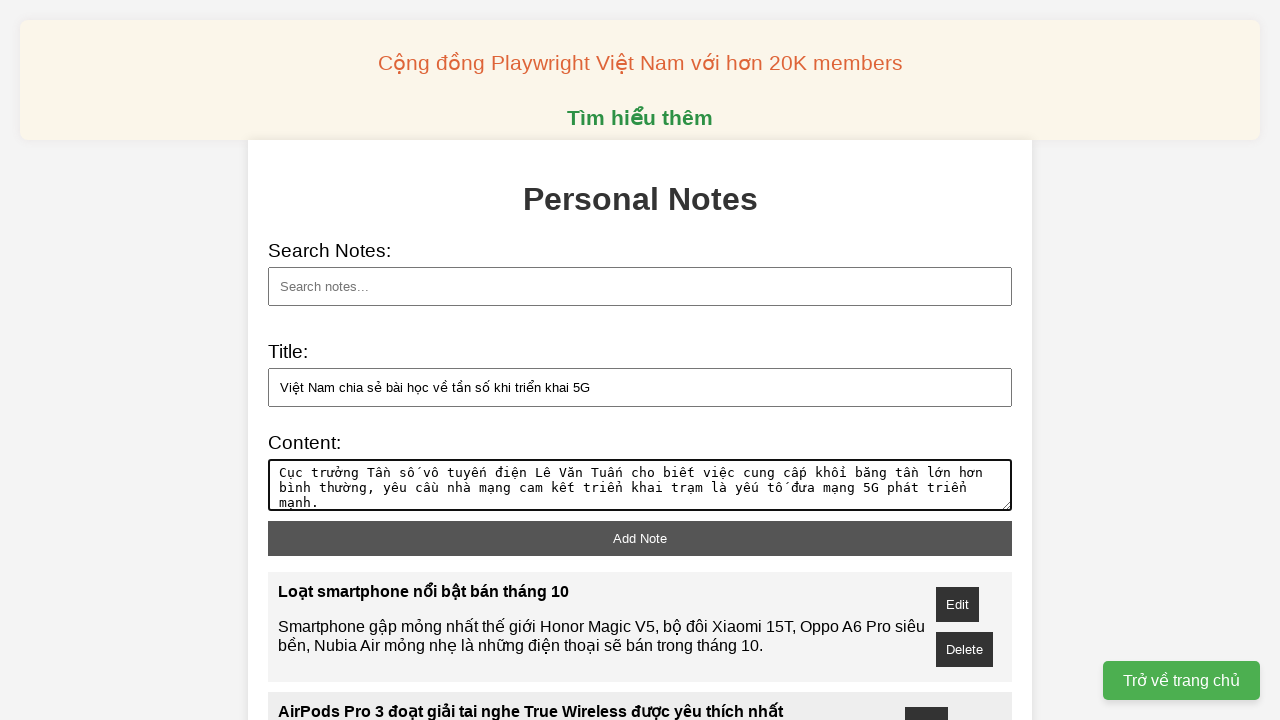

Clicked 'Add note' button to save note 'Việt Nam chia sẻ bài học về tần số khi triển khai 5G' at (640, 538) on xpath=//button[@id = 'add-note']
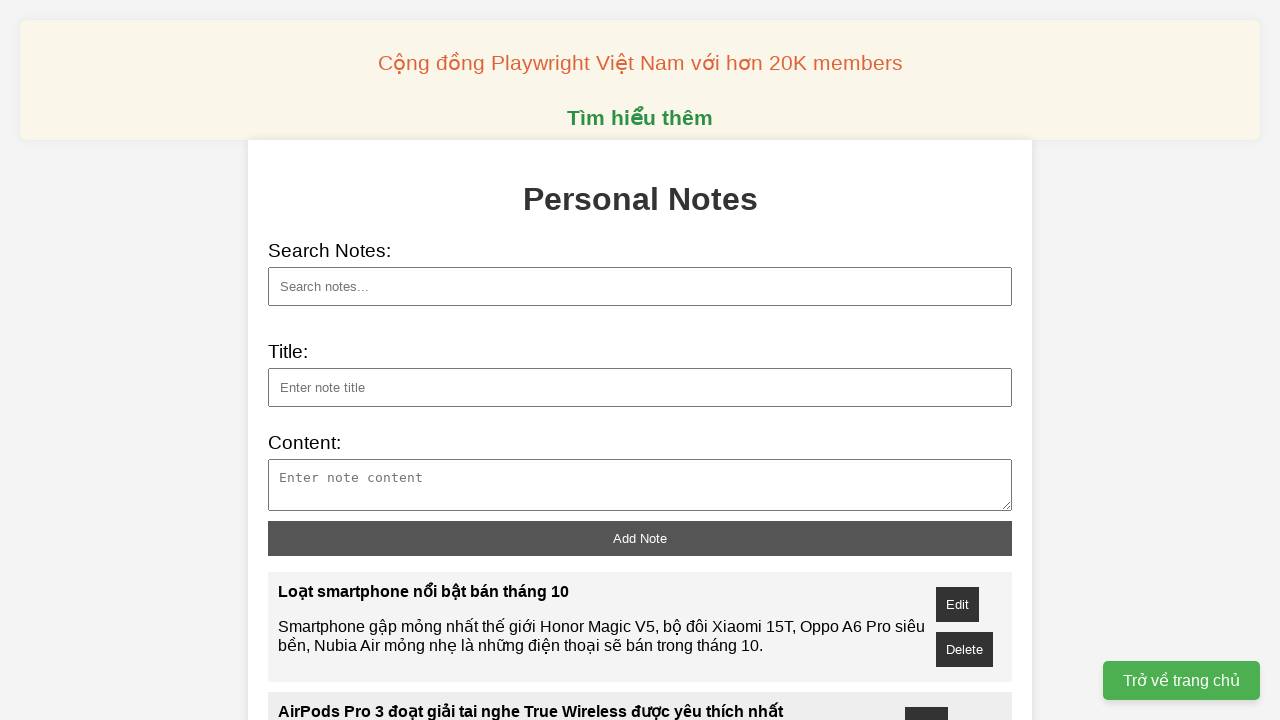

Filled search field with 'máy' to search for notes on xpath=//input[@id = 'search']
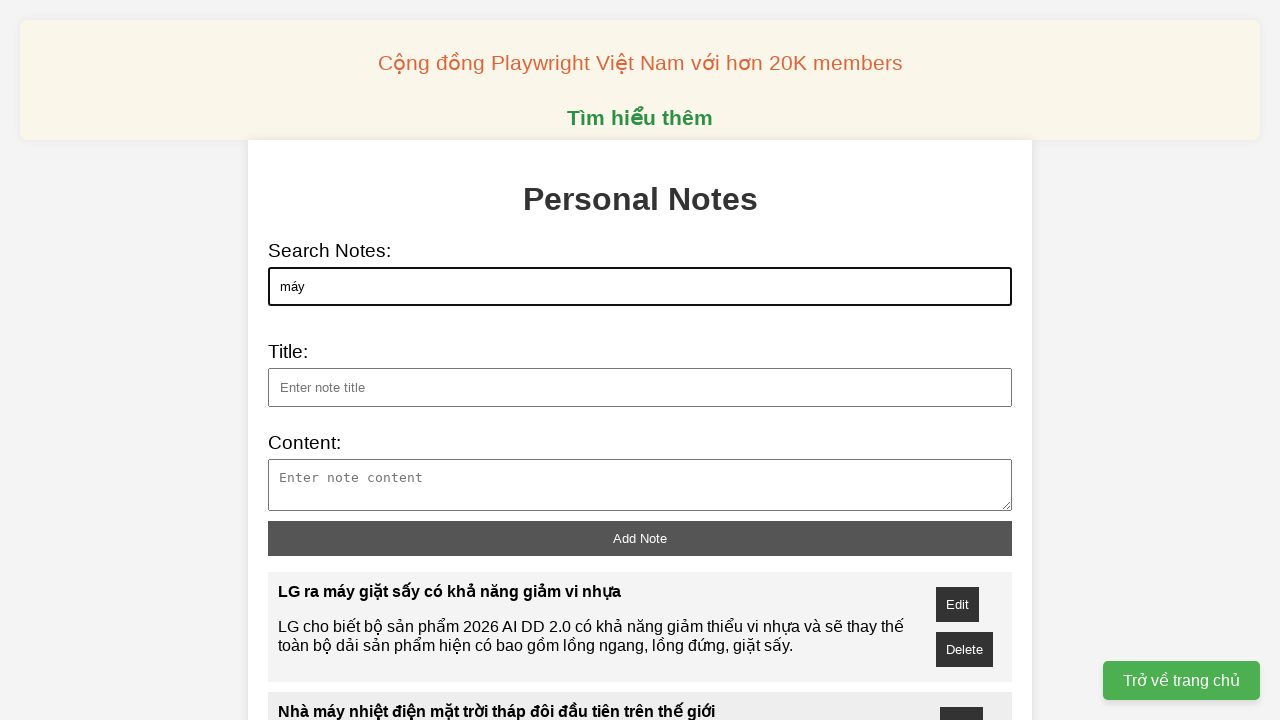

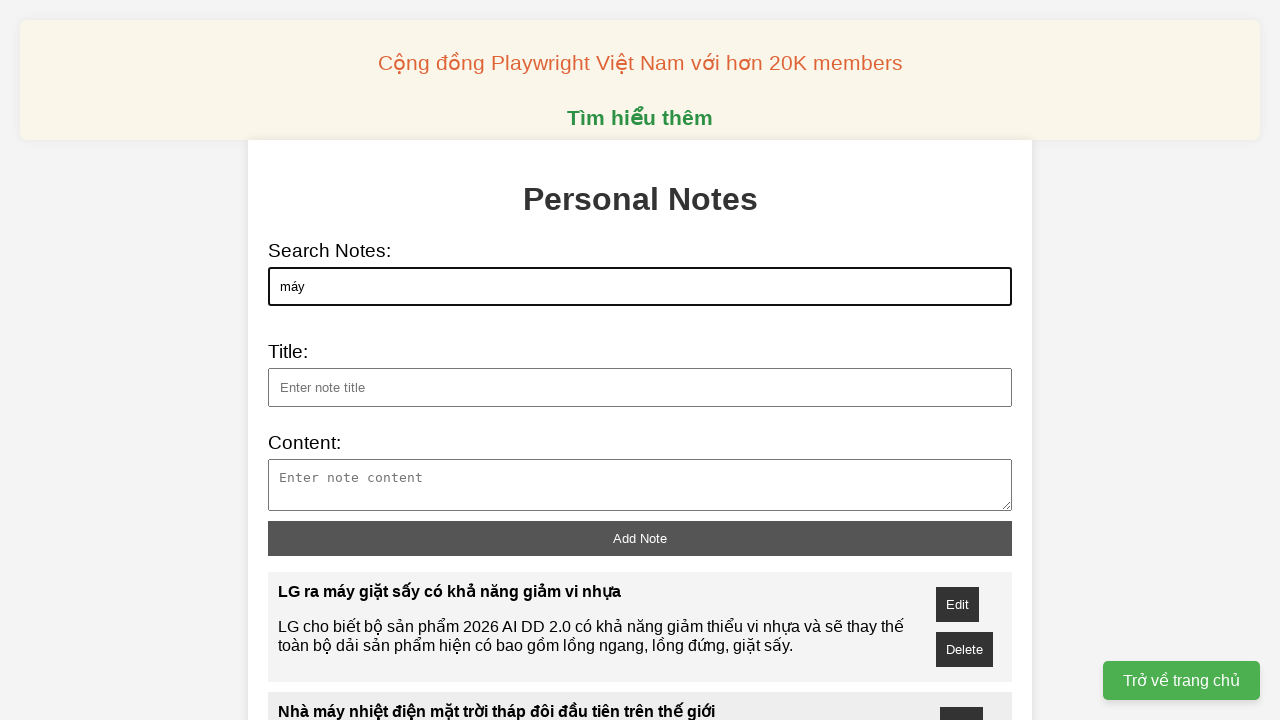